Tests that clicking Clear completed removes completed todo items

Starting URL: https://demo.playwright.dev/todomvc

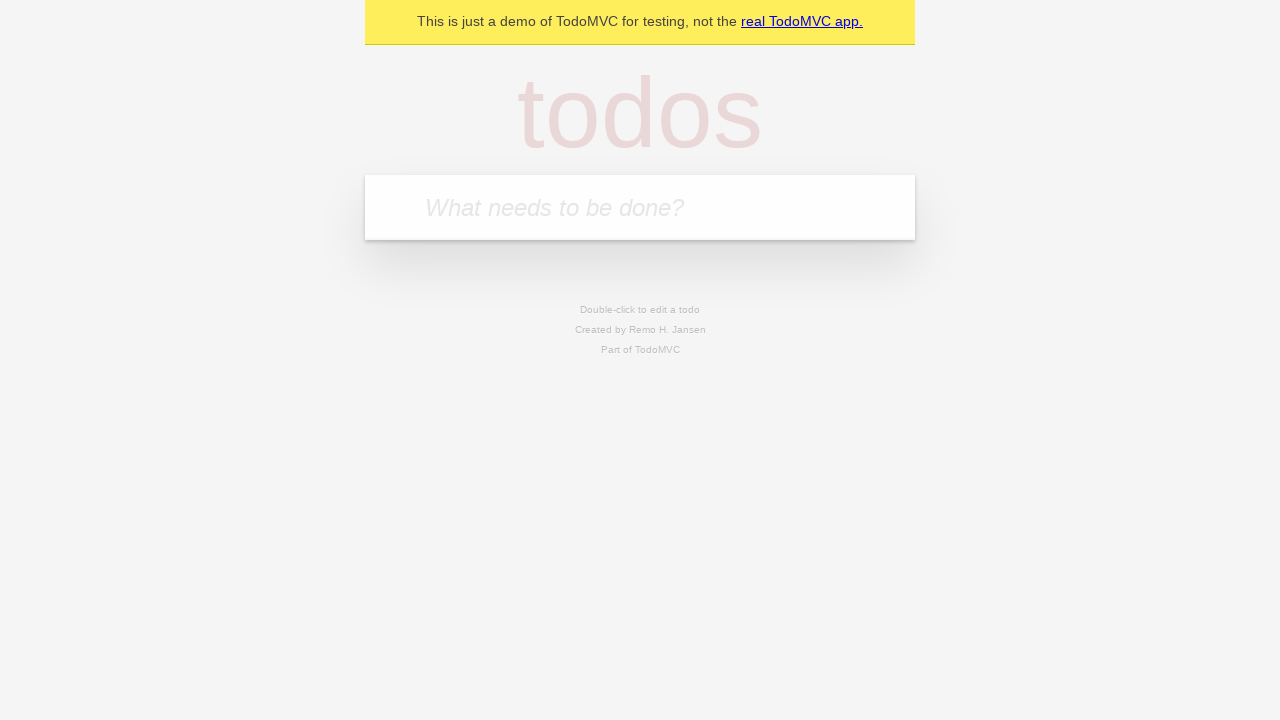

Filled todo input with 'buy some cheese' on internal:attr=[placeholder="What needs to be done?"i]
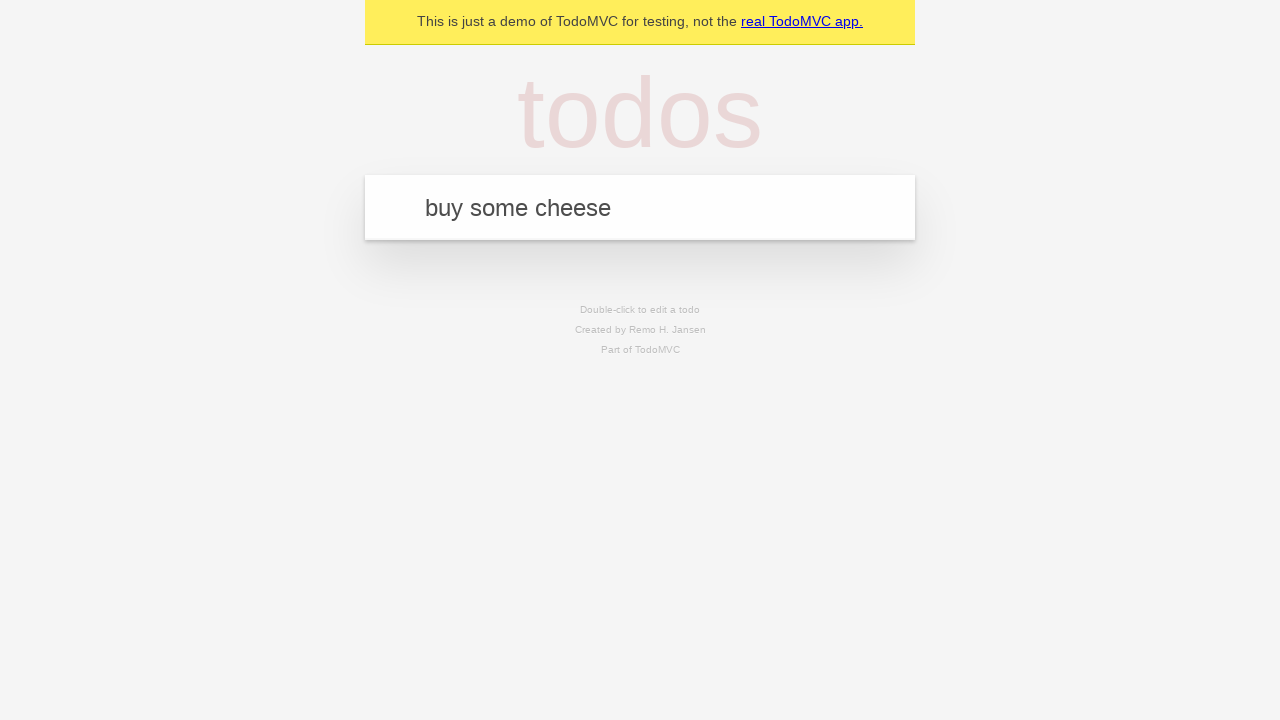

Pressed Enter to add 'buy some cheese' to todo list on internal:attr=[placeholder="What needs to be done?"i]
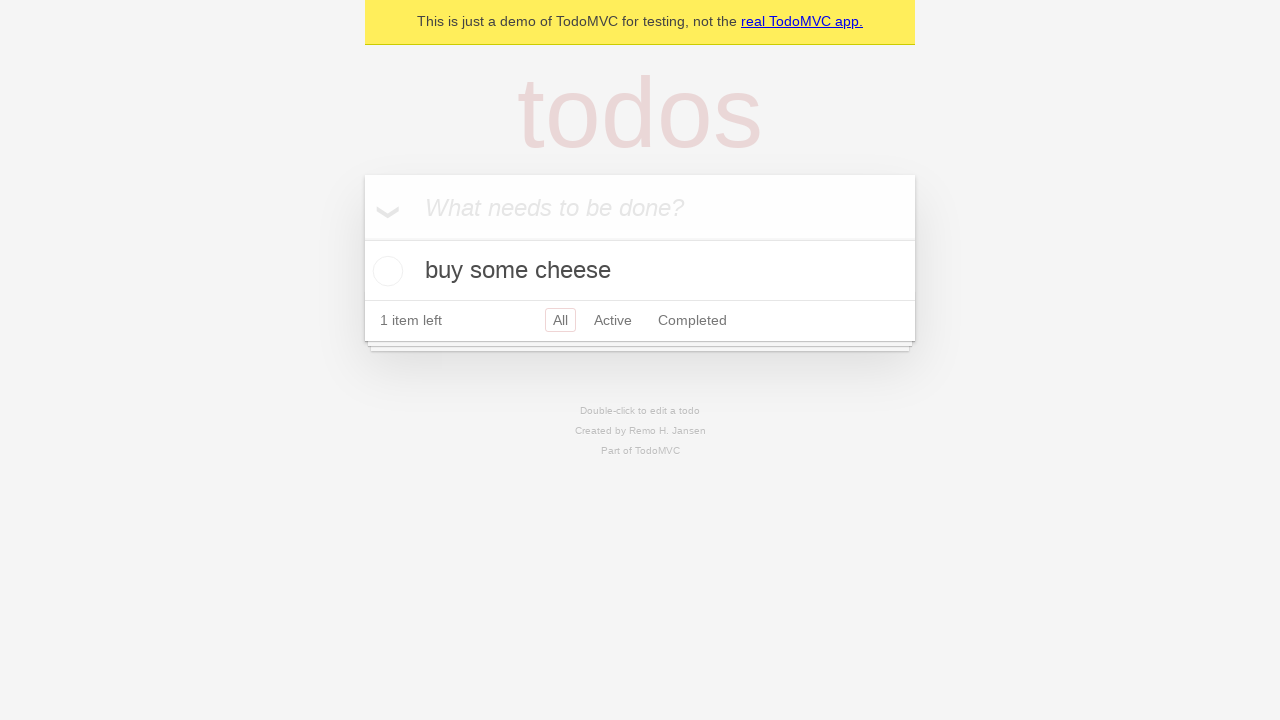

Filled todo input with 'feed the cat' on internal:attr=[placeholder="What needs to be done?"i]
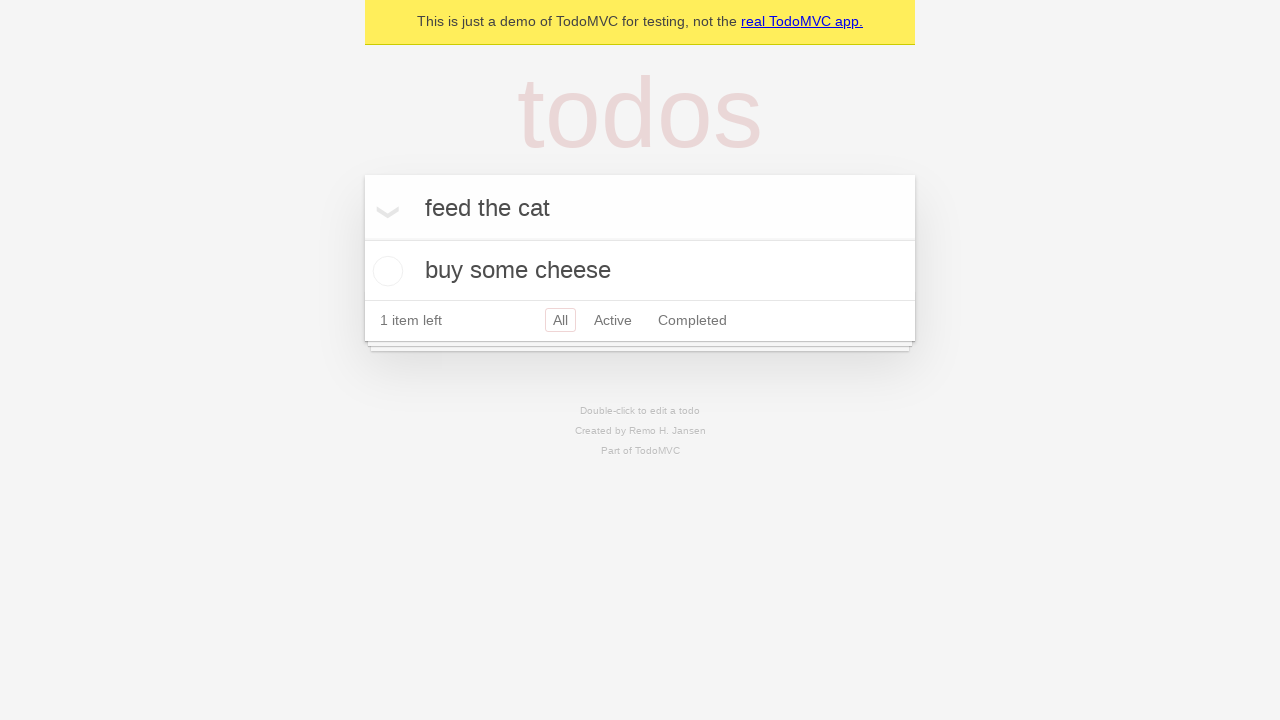

Pressed Enter to add 'feed the cat' to todo list on internal:attr=[placeholder="What needs to be done?"i]
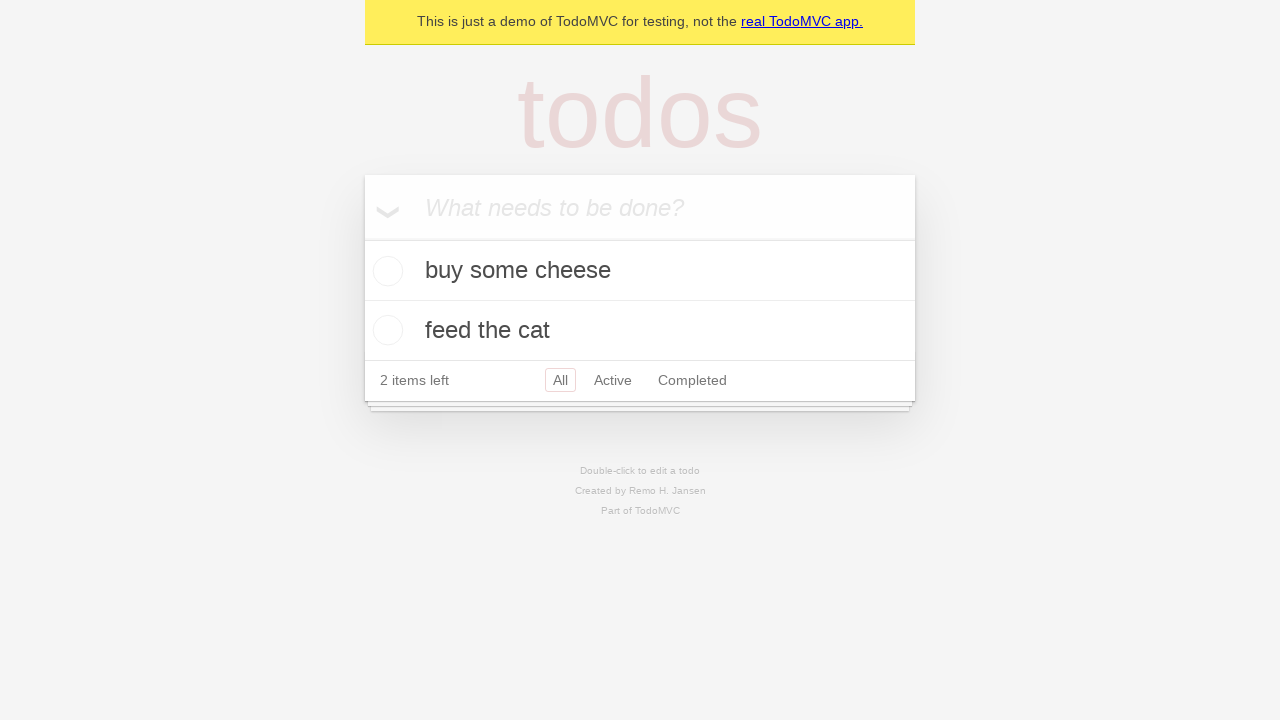

Filled todo input with 'book a doctors appointment' on internal:attr=[placeholder="What needs to be done?"i]
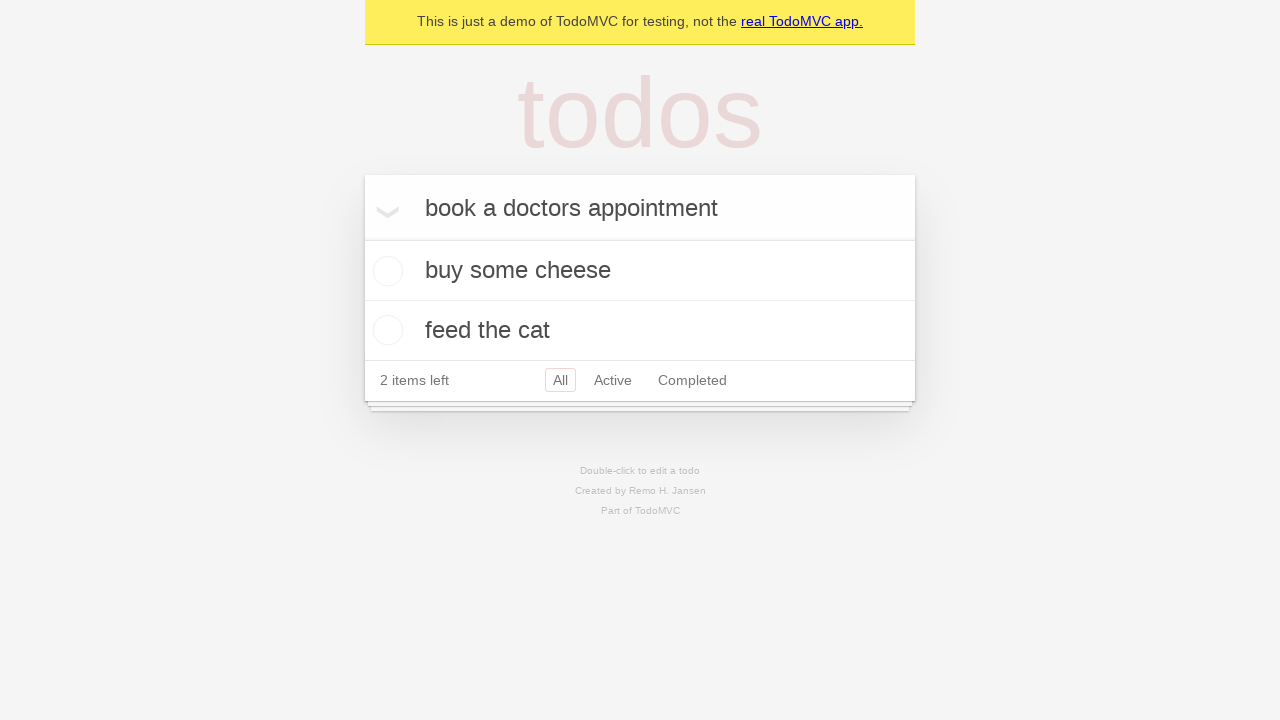

Pressed Enter to add 'book a doctors appointment' to todo list on internal:attr=[placeholder="What needs to be done?"i]
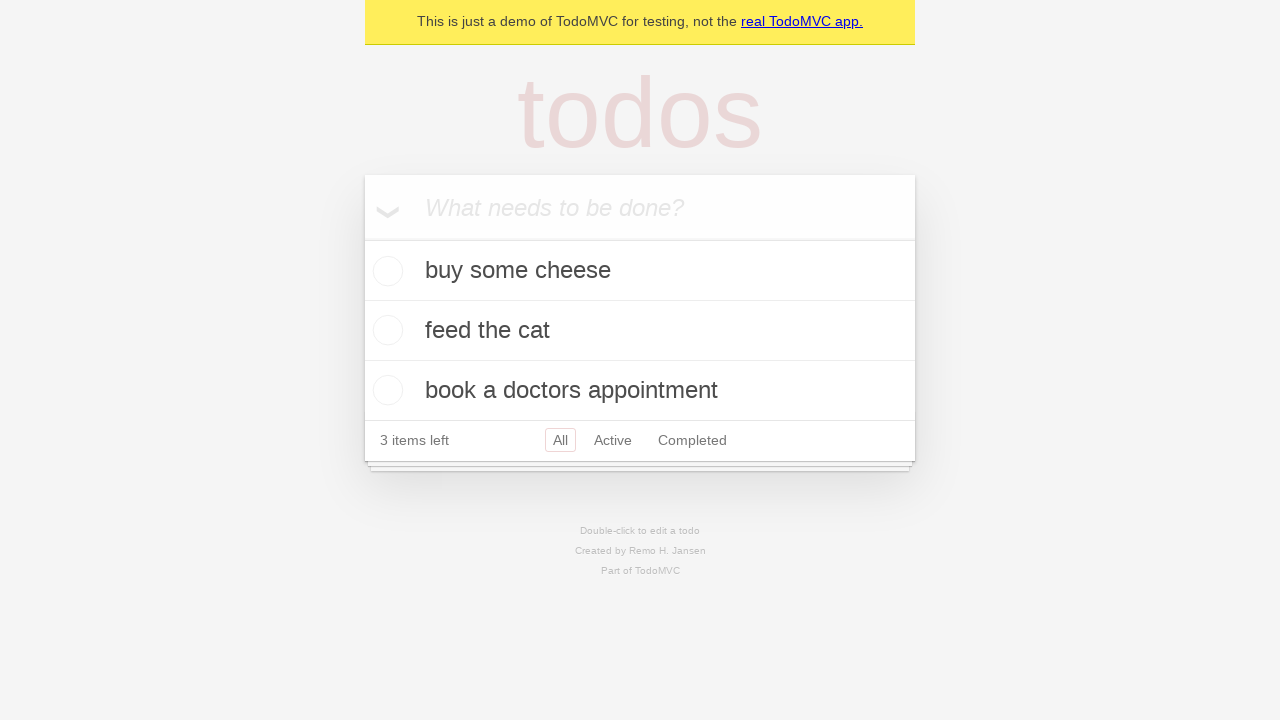

All three todo items loaded
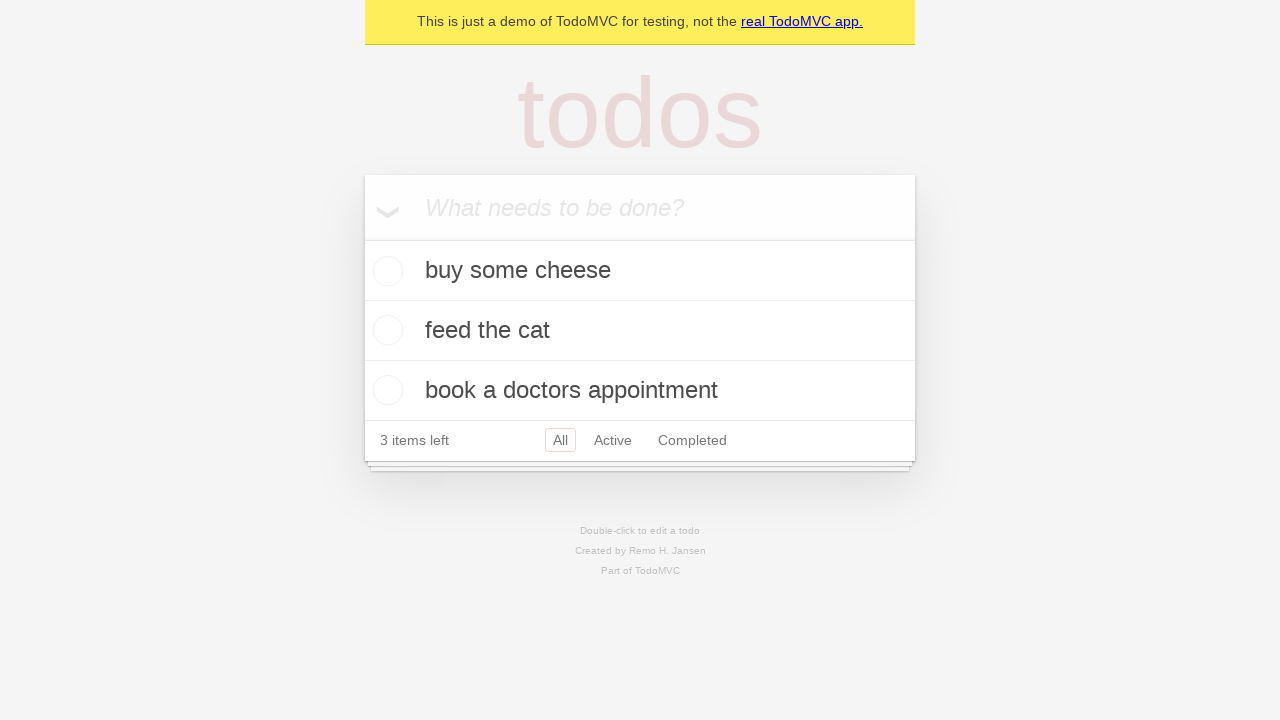

Checked the second todo item to mark it as completed at (385, 330) on internal:testid=[data-testid="todo-item"s] >> nth=1 >> internal:role=checkbox
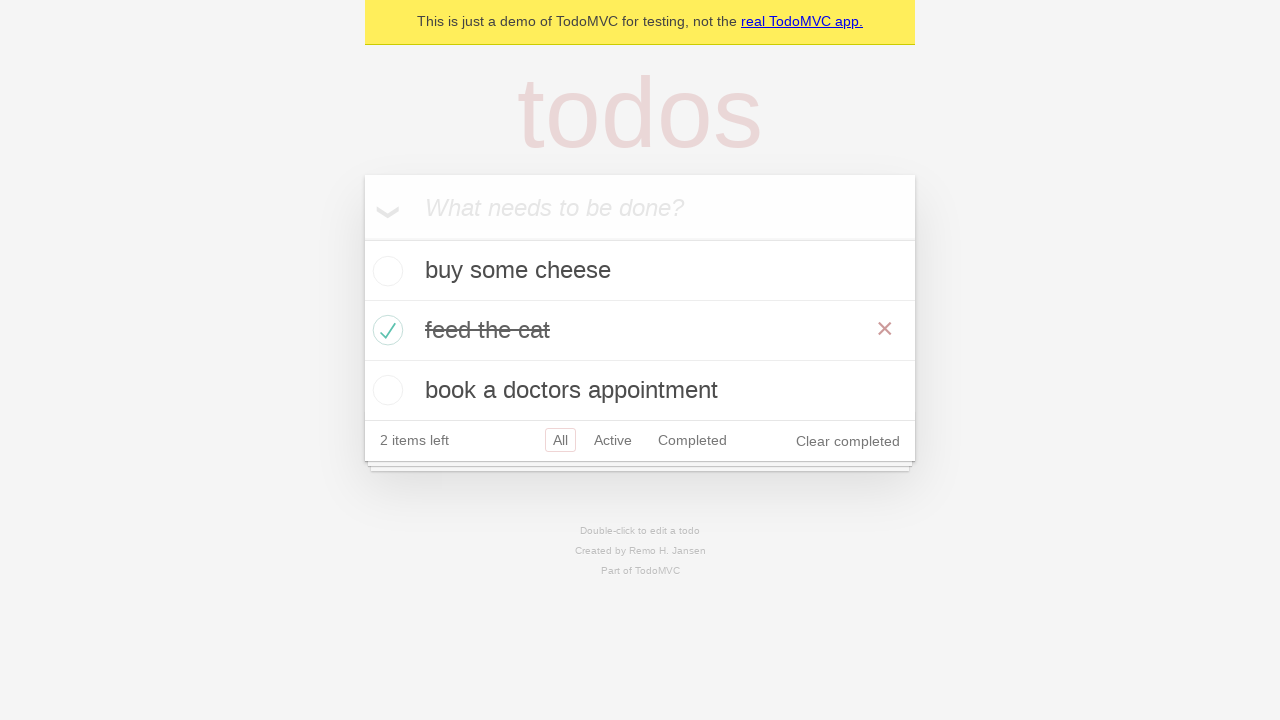

Clicked Clear completed button to remove completed items at (848, 441) on internal:role=button[name="Clear completed"i]
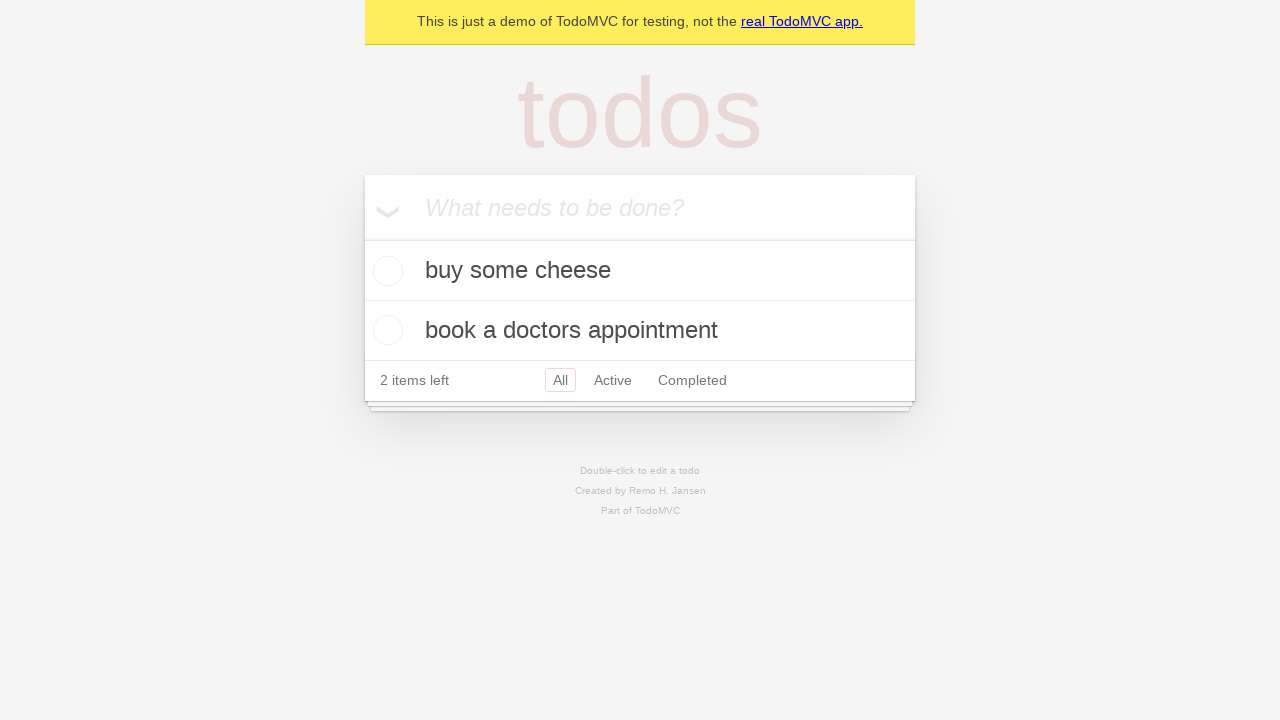

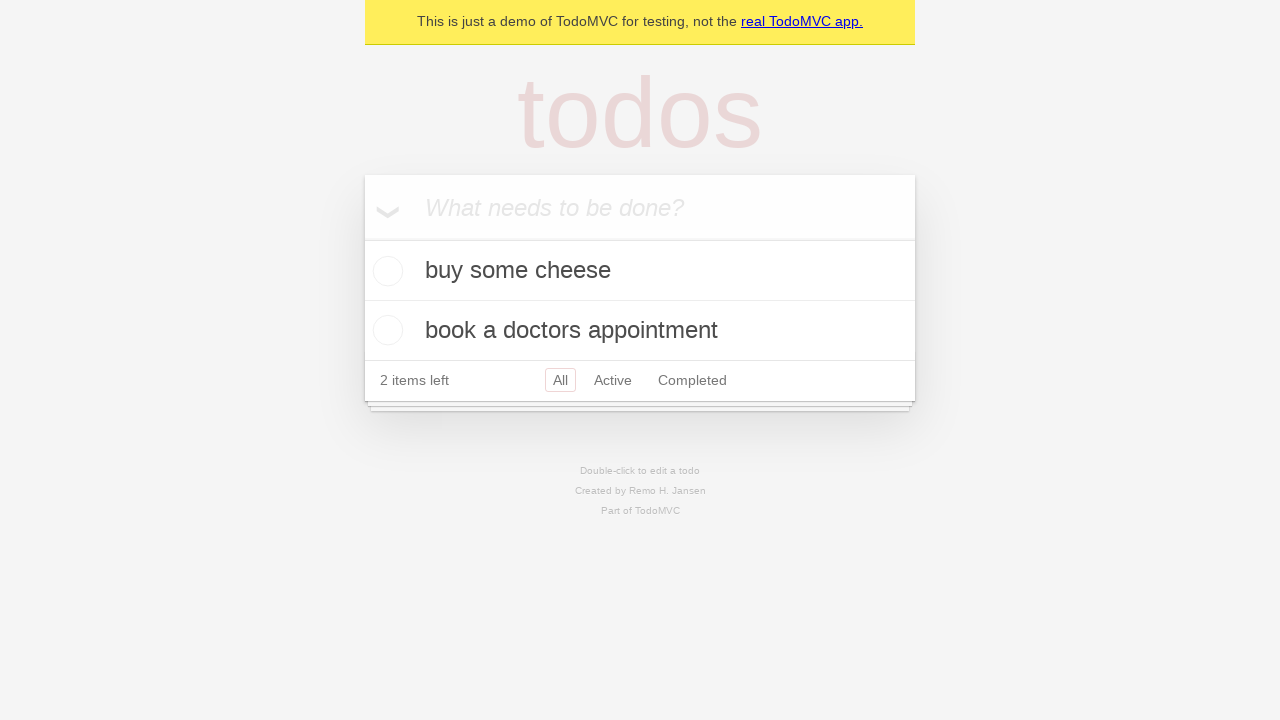